Tests a demo web application form by filling in distance and speed values in a calculator-style interface

Starting URL: https://inderpsingh.blogspot.com/2014/08/demowebapp_24.html

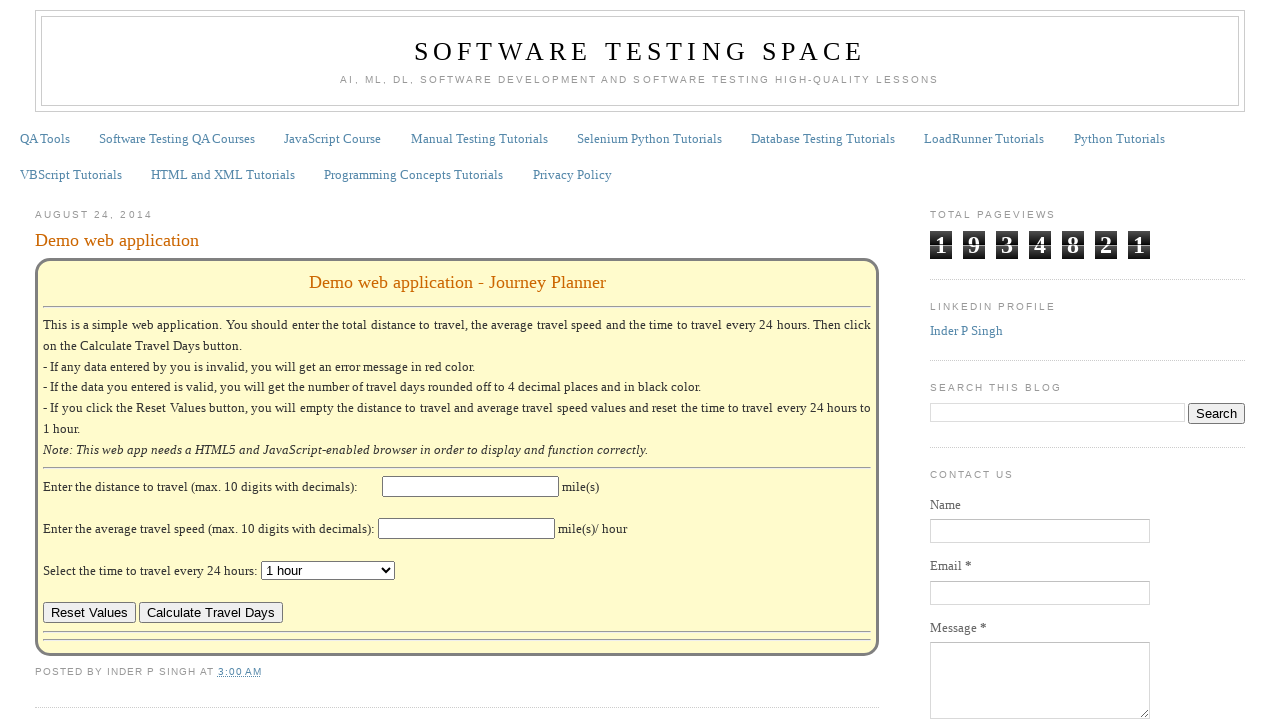

Waited for distance input field to load
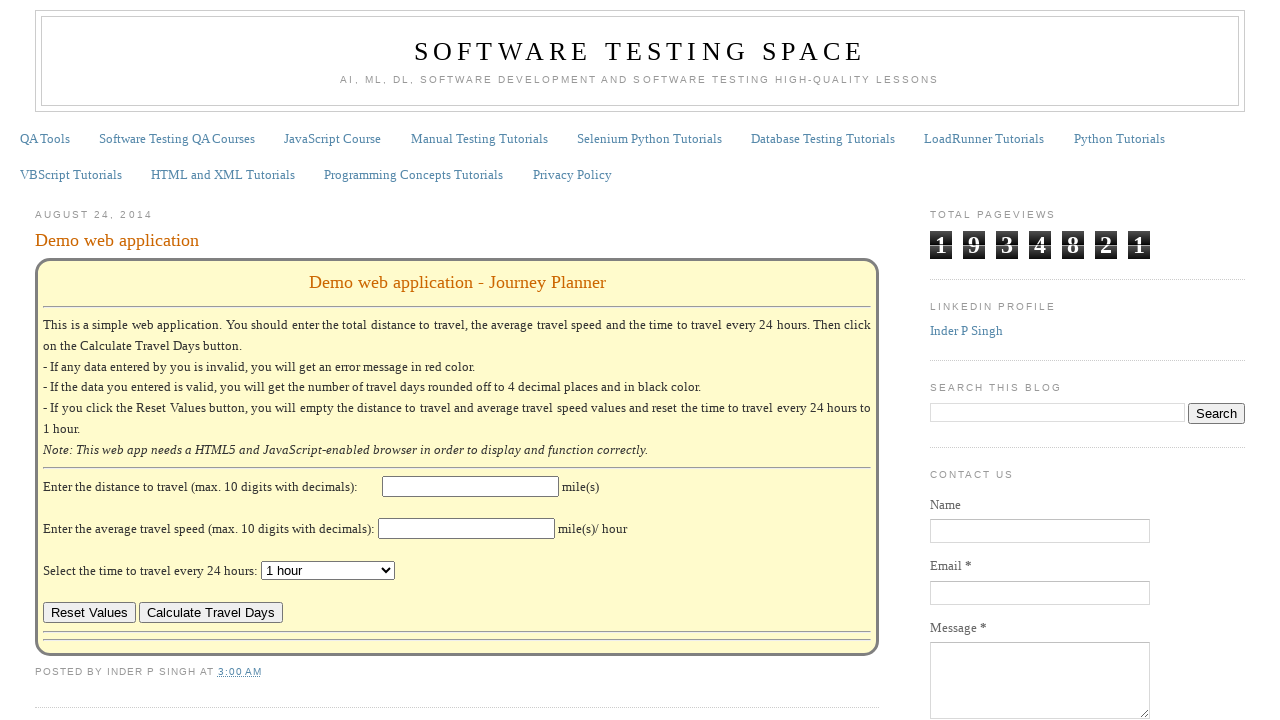

Filled distance field with value '1000' on #distance
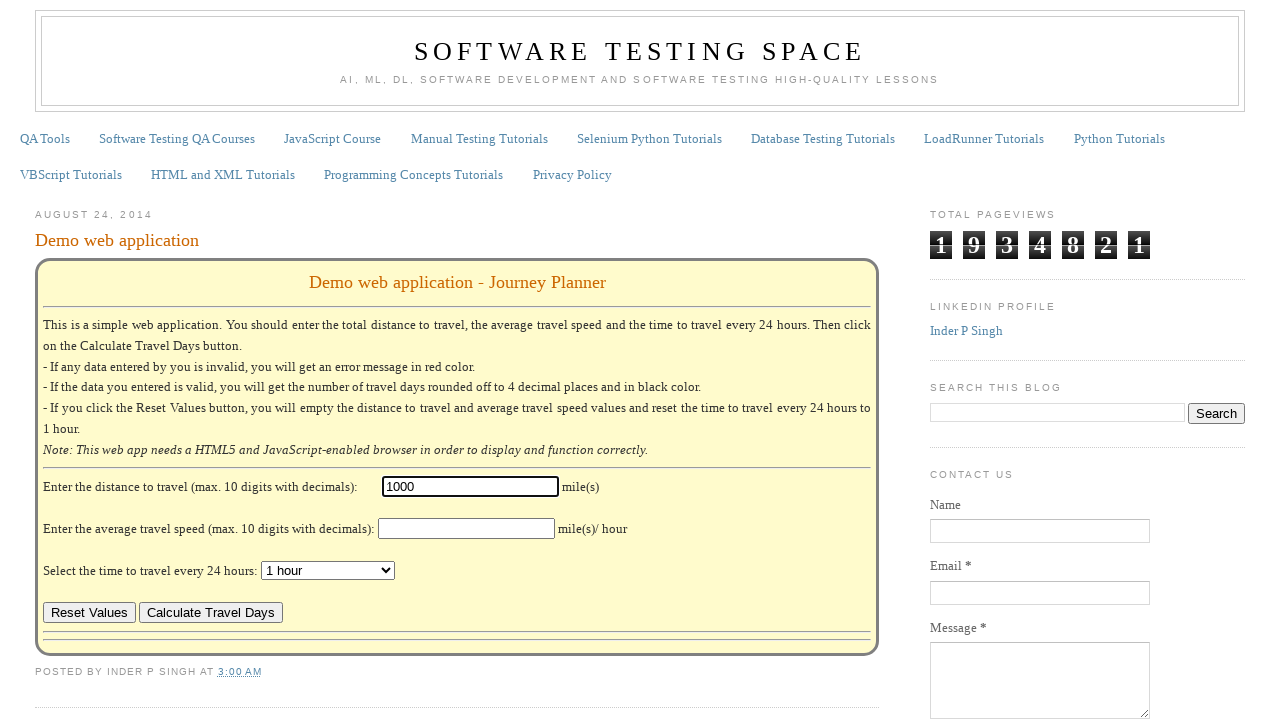

Waited for speed input field to load
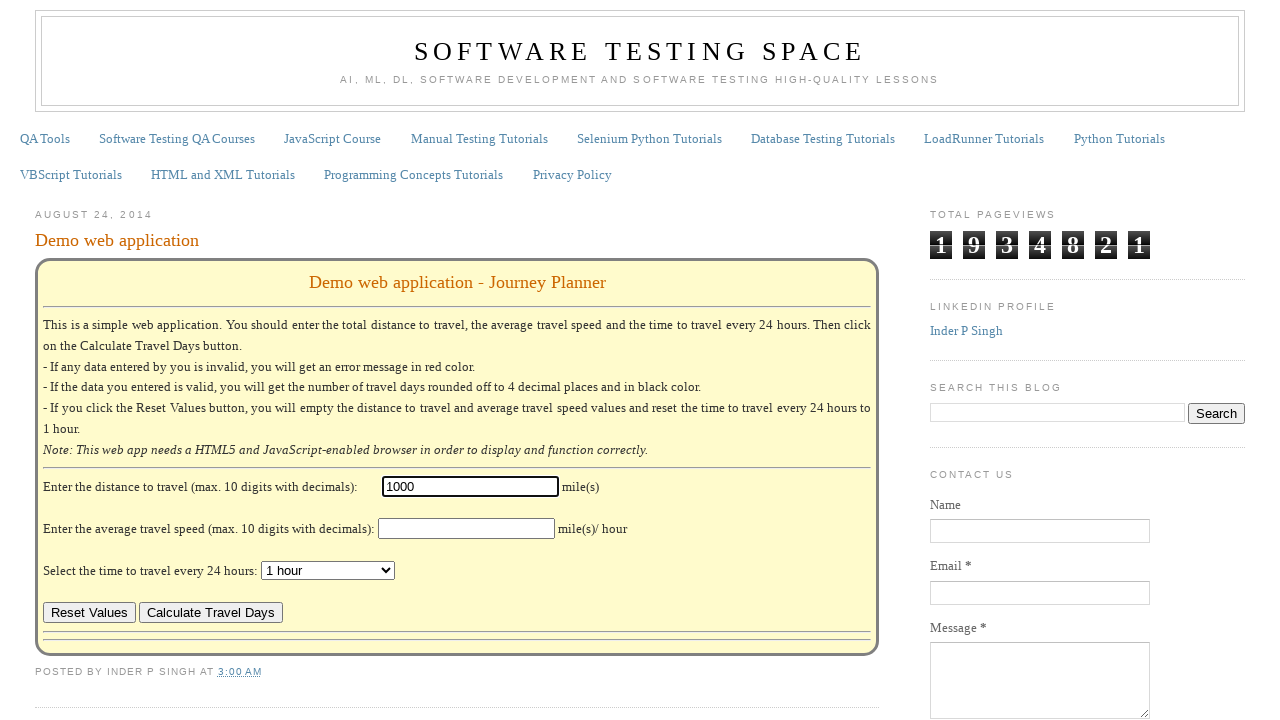

Filled speed field with value '50' on #speed
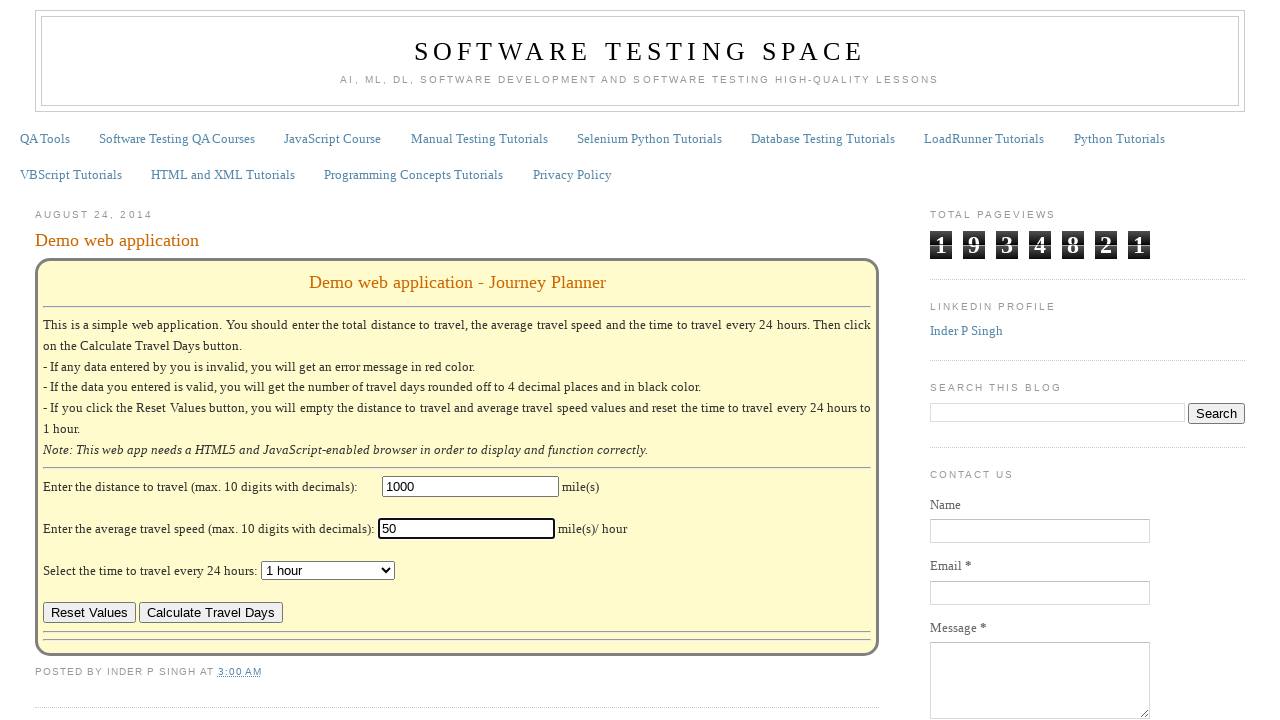

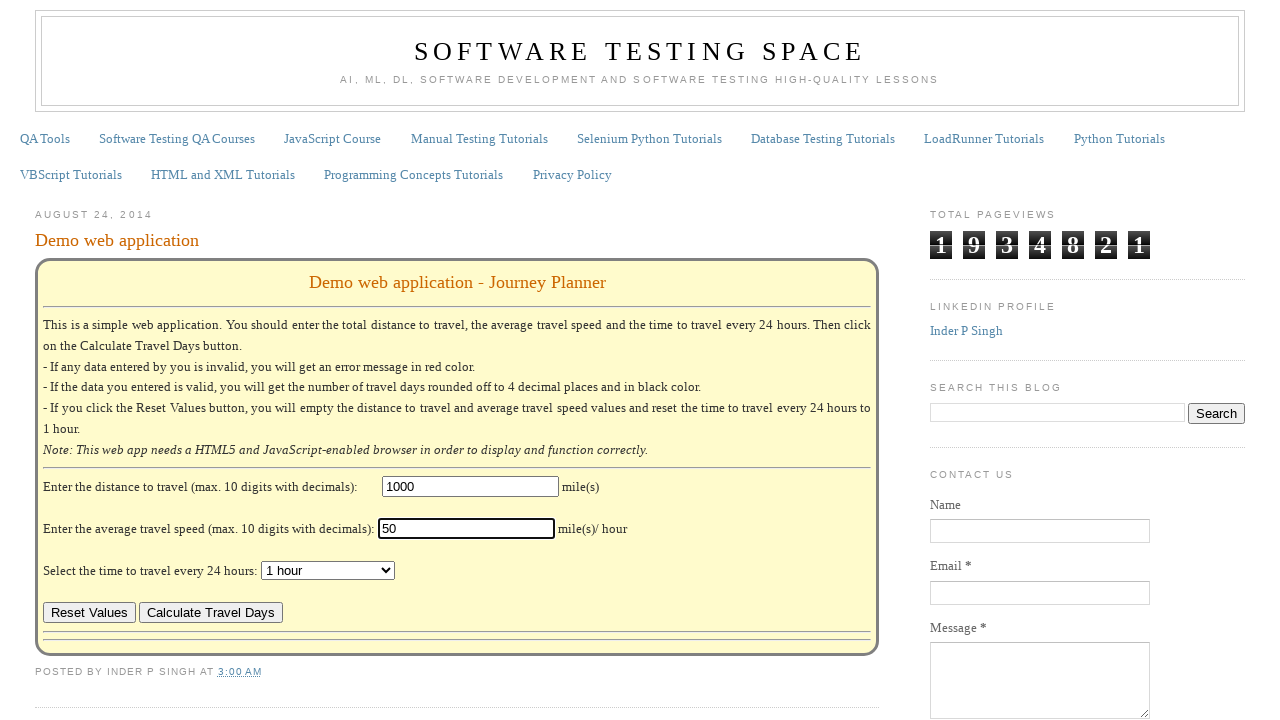